Tests navigation on a demo automation site by clicking on the "SwitchTo" menu item and locating the Windows option for window handle testing.

Starting URL: https://demo.automationtesting.in/Register.html

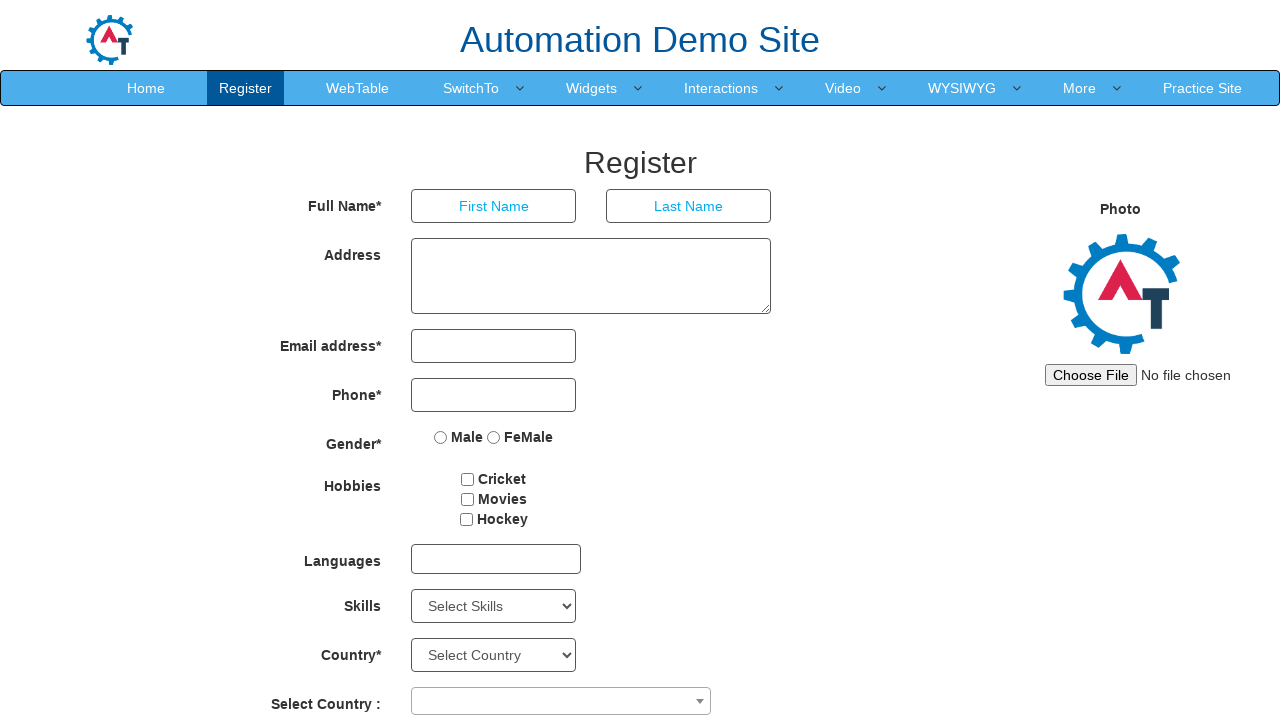

Clicked on SwitchTo menu link at (471, 88) on xpath=//a[contains(text(),'SwitchTo')]
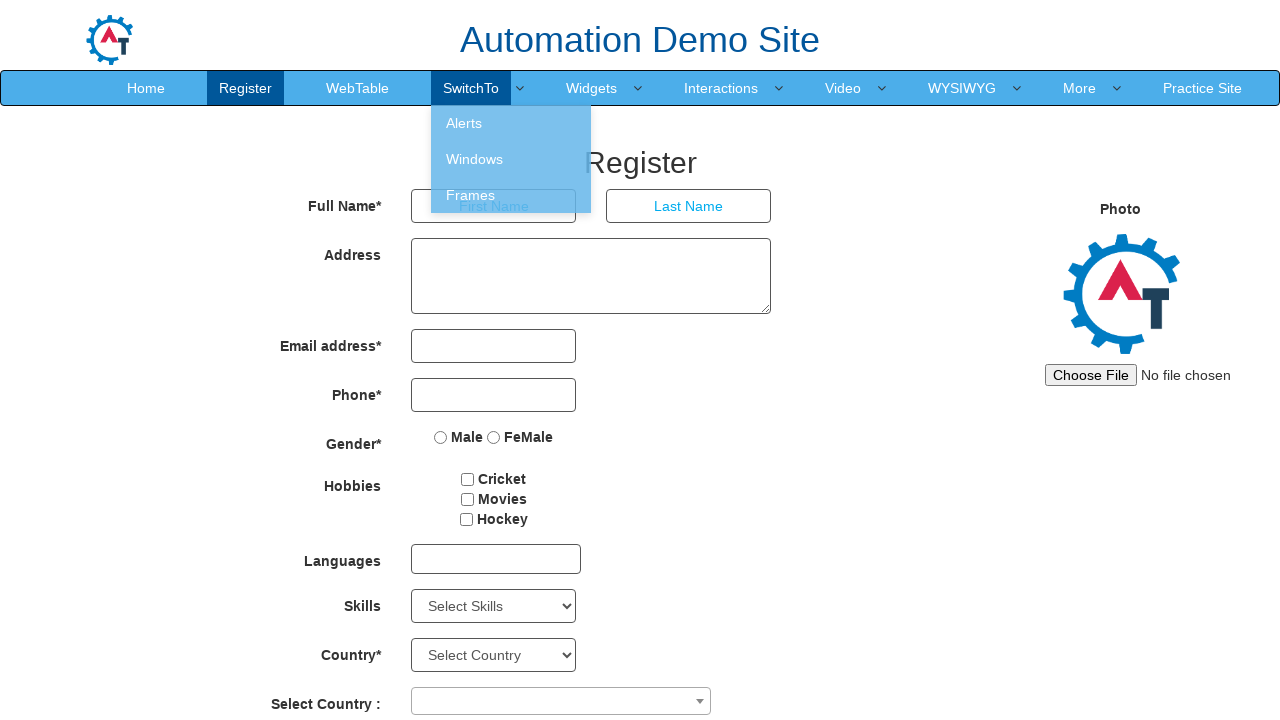

Windows option dropdown appeared and loaded
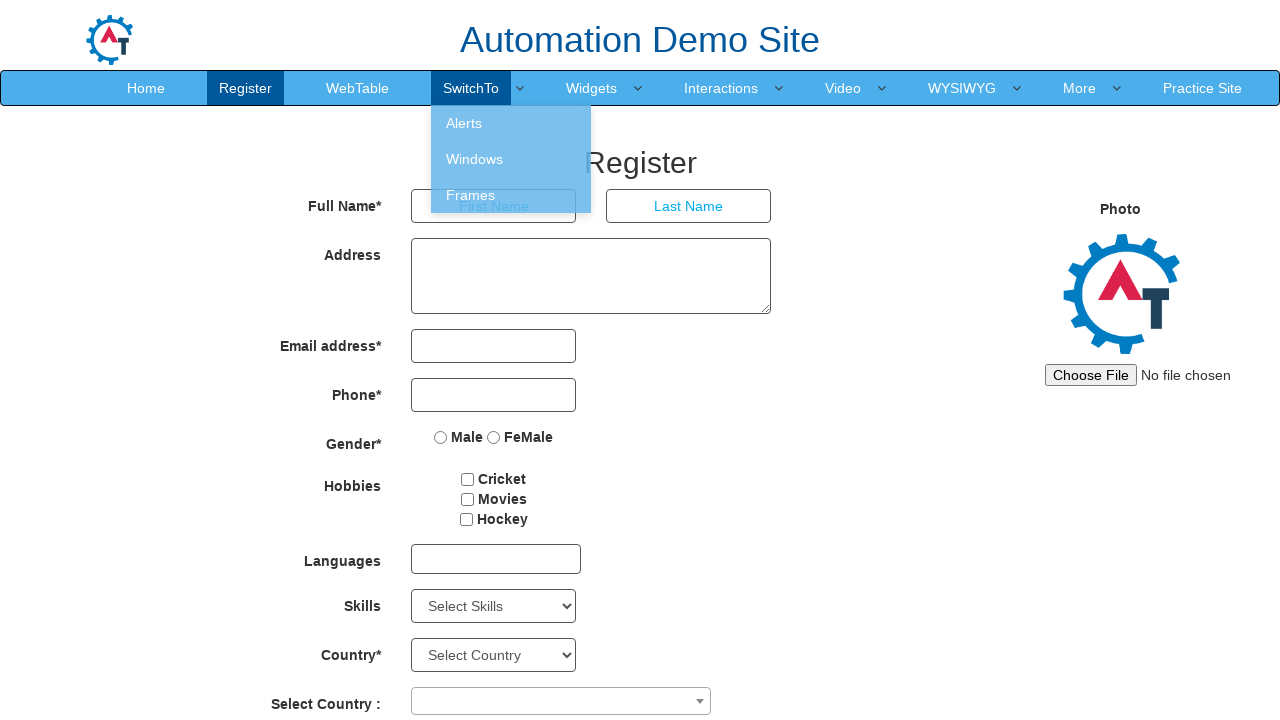

Clicked on Windows option for window handle testing at (511, 159) on (//a[contains(text(),'Windows')])[1]
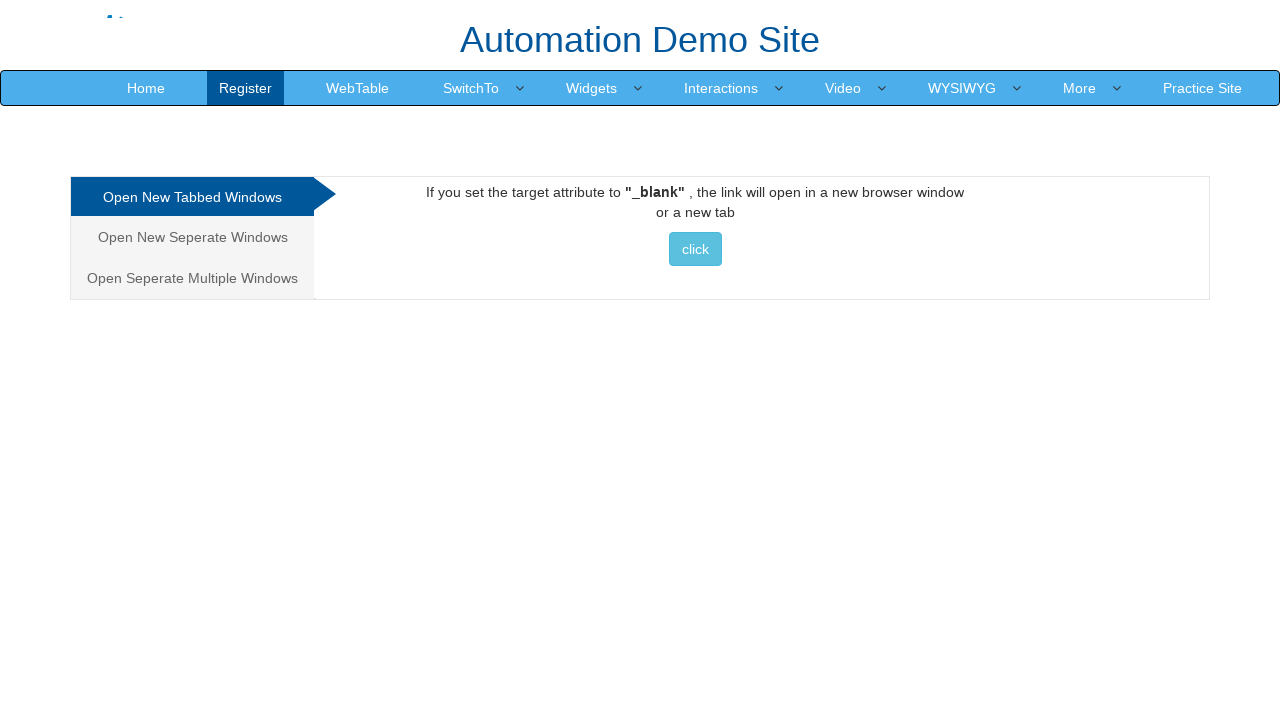

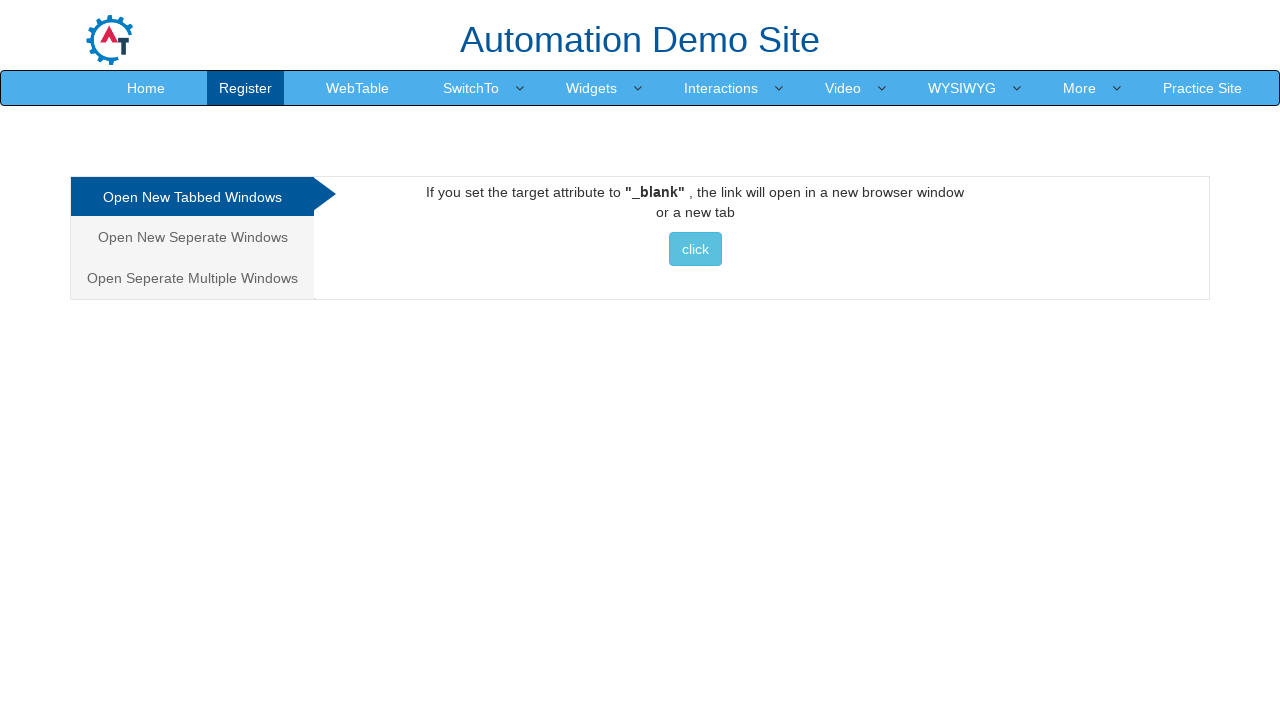